Tests multiple select dropdown functionality by selecting various combinations of months and verifying the checkbox states and displayed text.

Starting URL: https://multiple-select.wenzhixin.net.cn/templates/template.html?v=189&url=basic.html

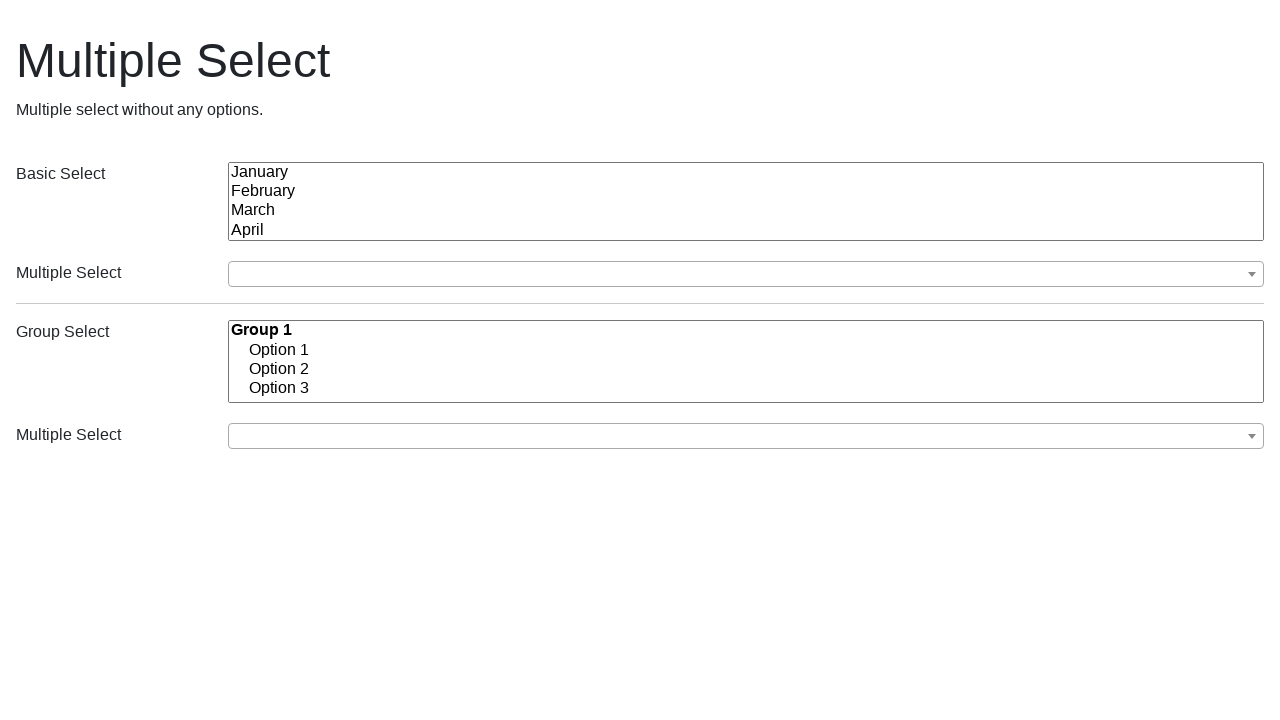

Clicked month dropdown button to open it at (746, 274) on //span[text()='January']/parent::label/parent::li/parent::ul/parent::div/precedi
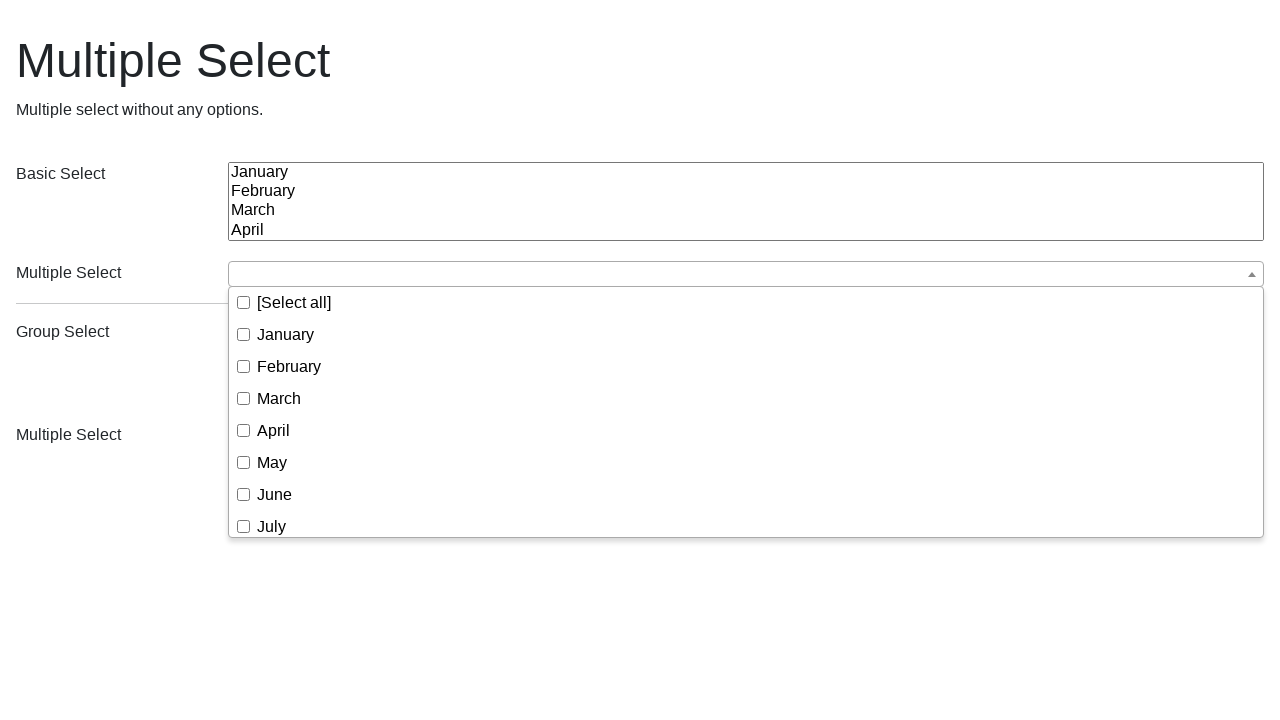

Waited for dropdown items to load
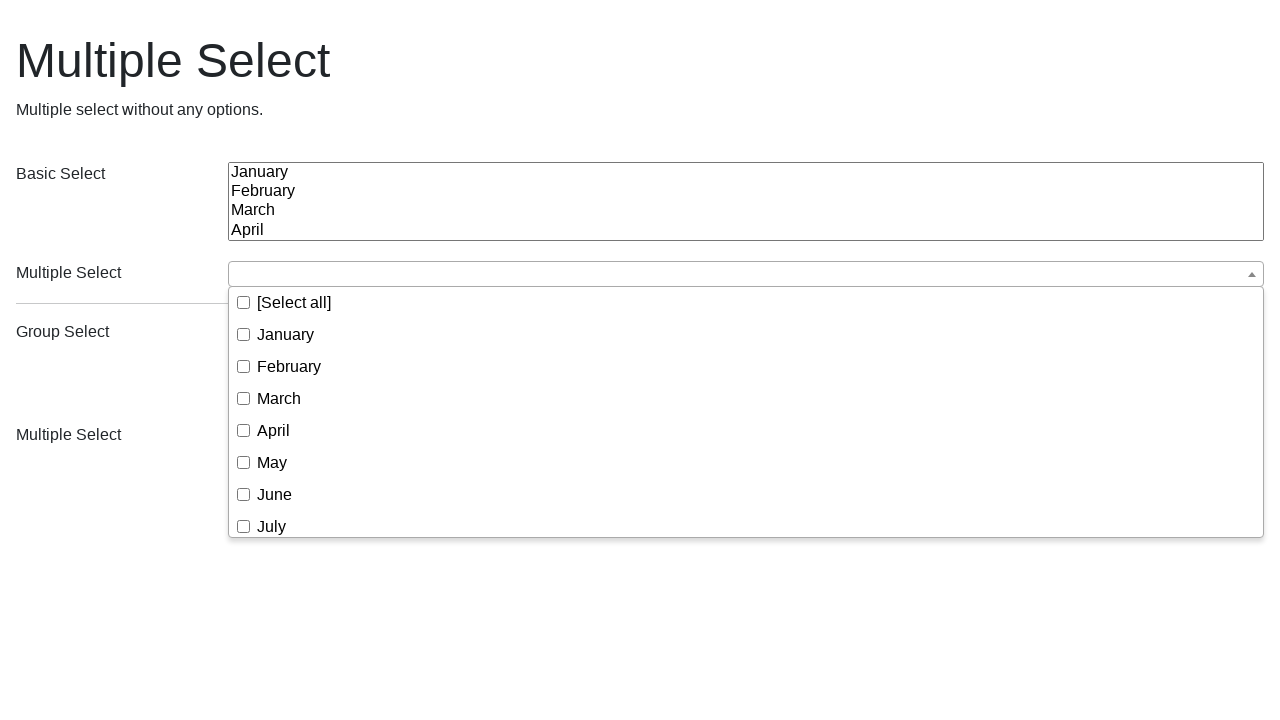

Selected January checkbox at (244, 334) on xpath=//span[text()='January']/parent::label//input[@data-name='selectItem']
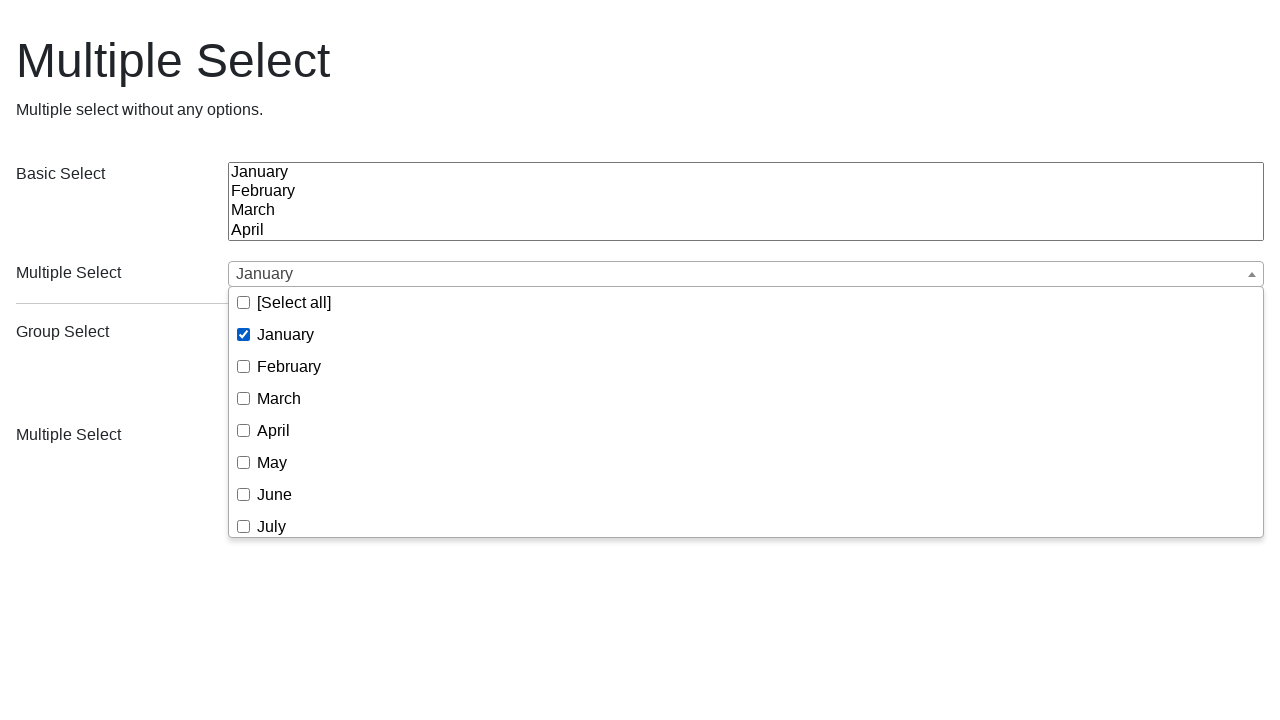

Closed dropdown after selecting January at (746, 274) on //span[text()='January']/parent::label/parent::li/parent::ul/parent::div/precedi
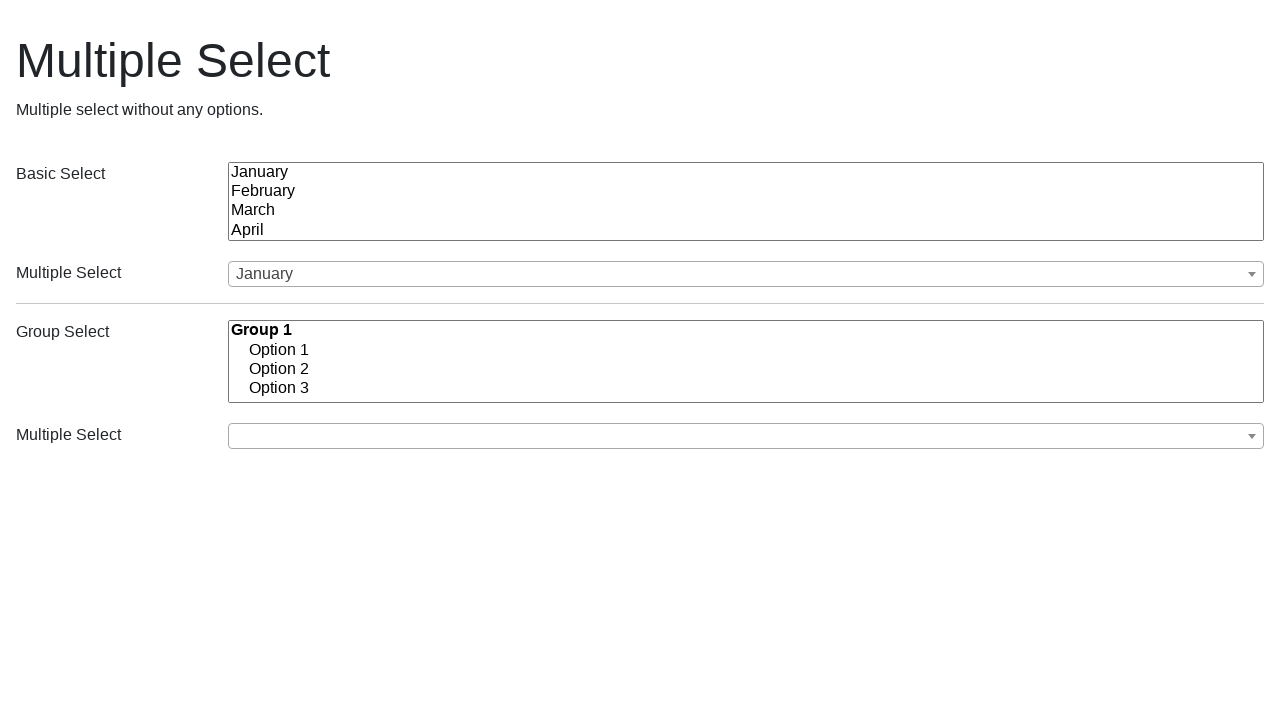

Waited 500ms for dropdown animation
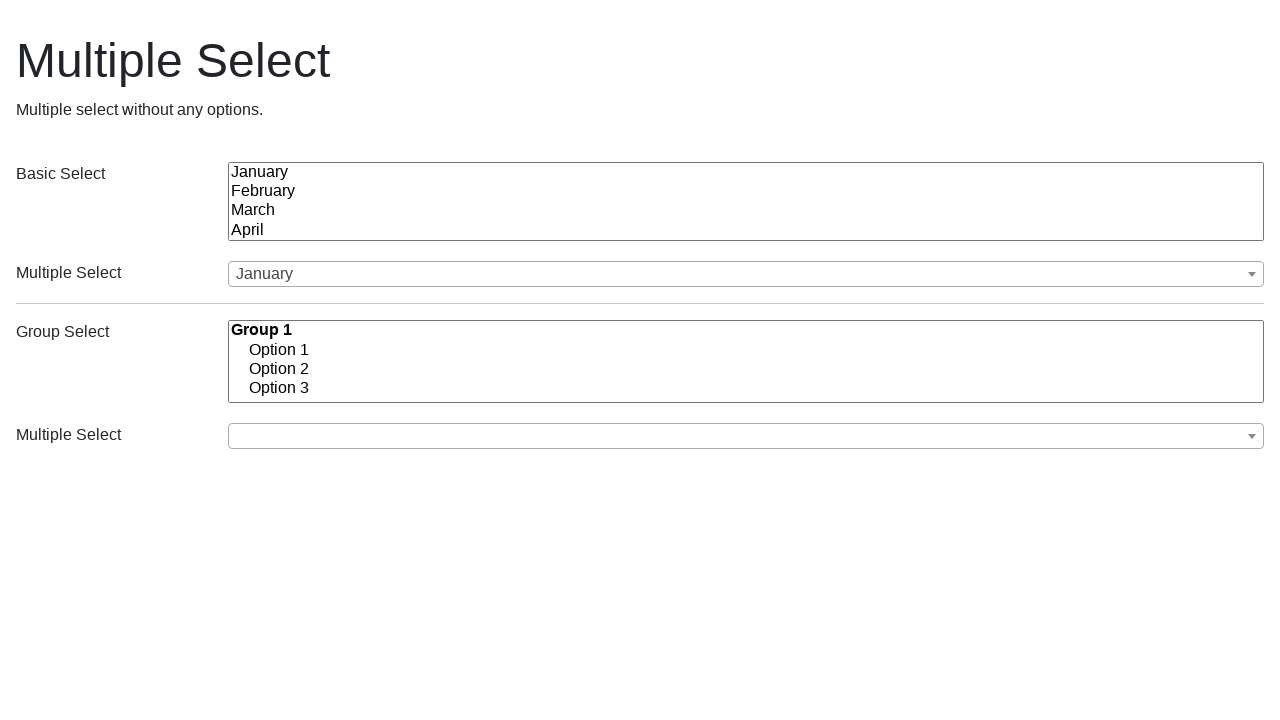

Reopened dropdown to select additional months at (746, 274) on //span[text()='January']/parent::label/parent::li/parent::ul/parent::div/precedi
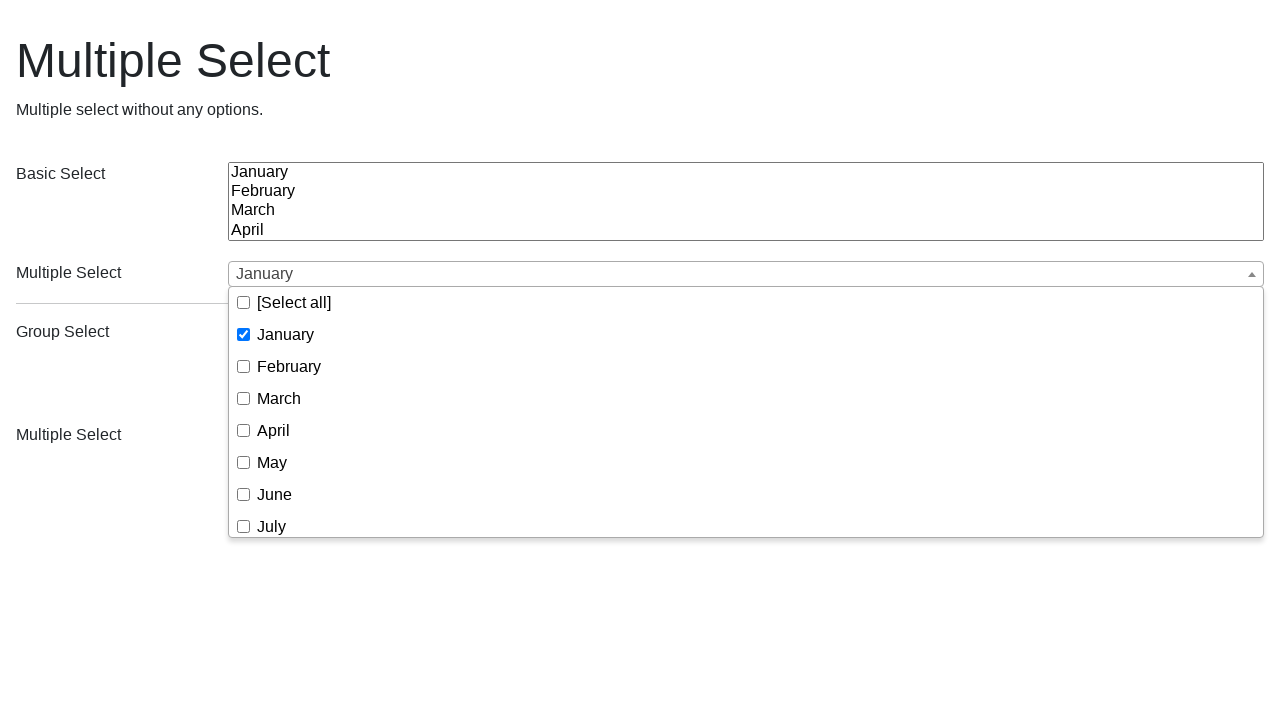

Selected February checkbox at (244, 366) on xpath=//span[text()='February']/parent::label//input[@data-name='selectItem']
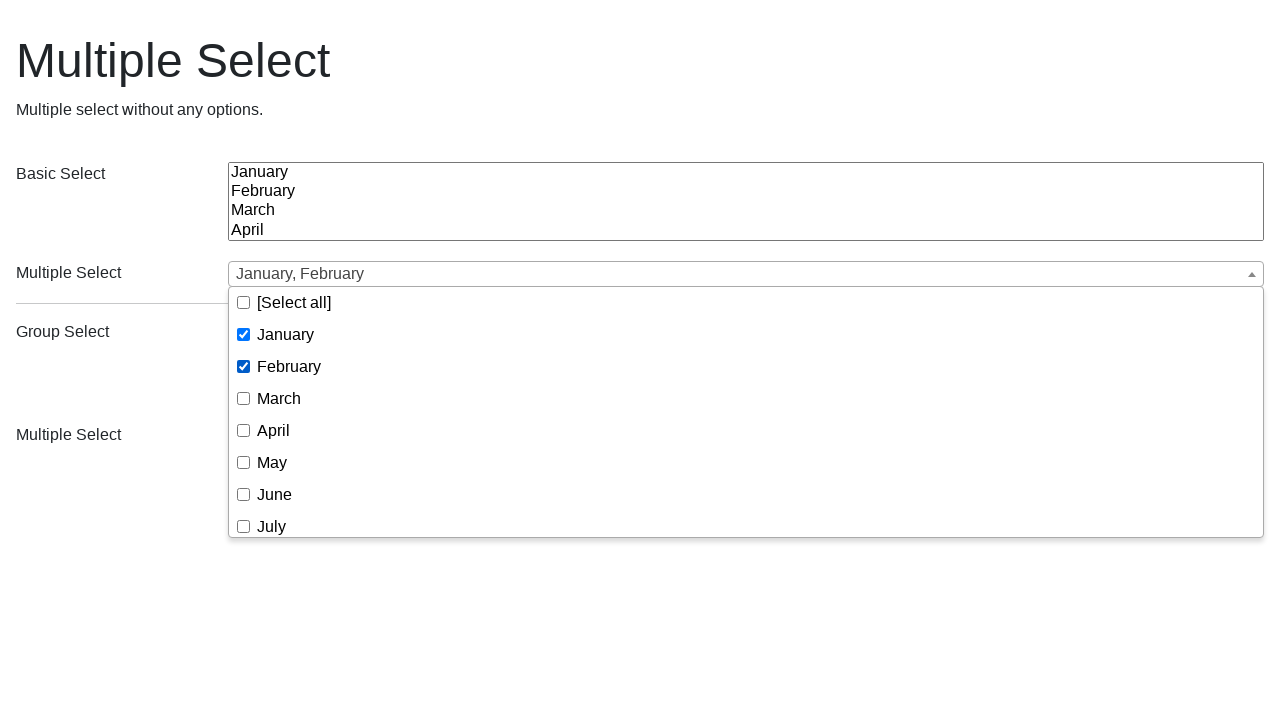

Selected March checkbox at (244, 398) on xpath=//span[text()='March']/parent::label//input[@data-name='selectItem']
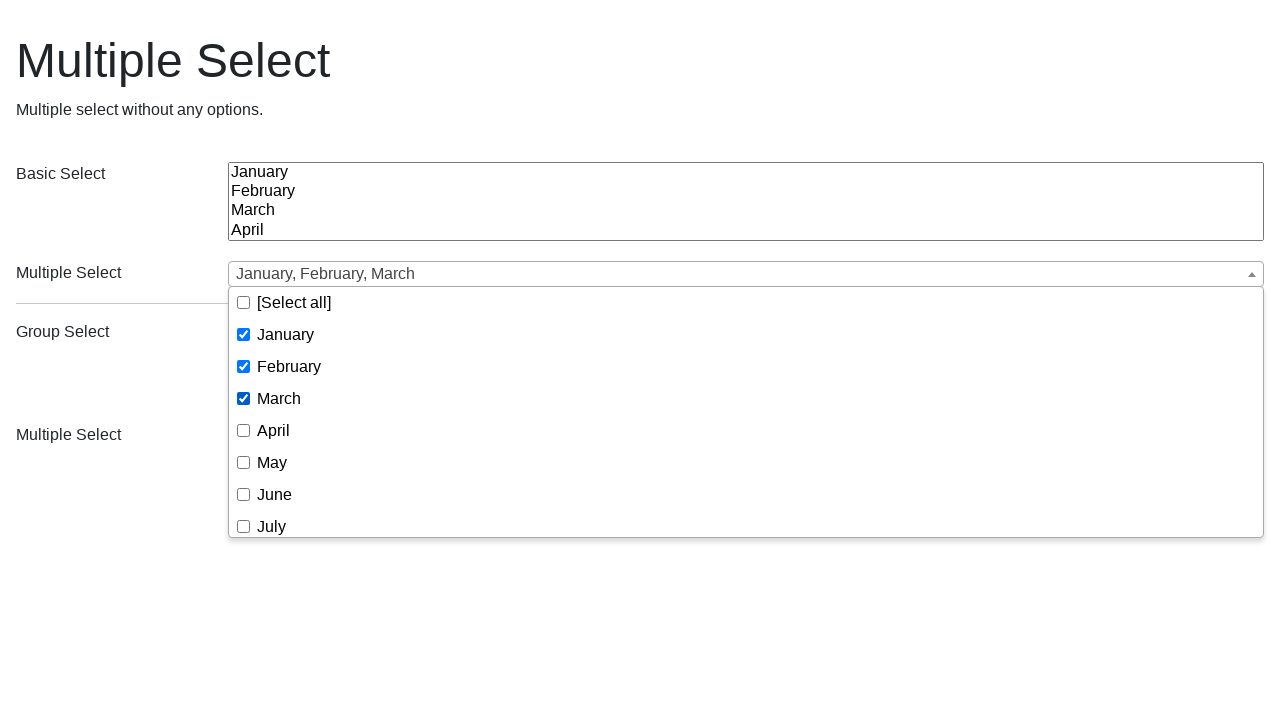

Selected April checkbox at (244, 430) on xpath=//span[text()='April']/parent::label//input[@data-name='selectItem']
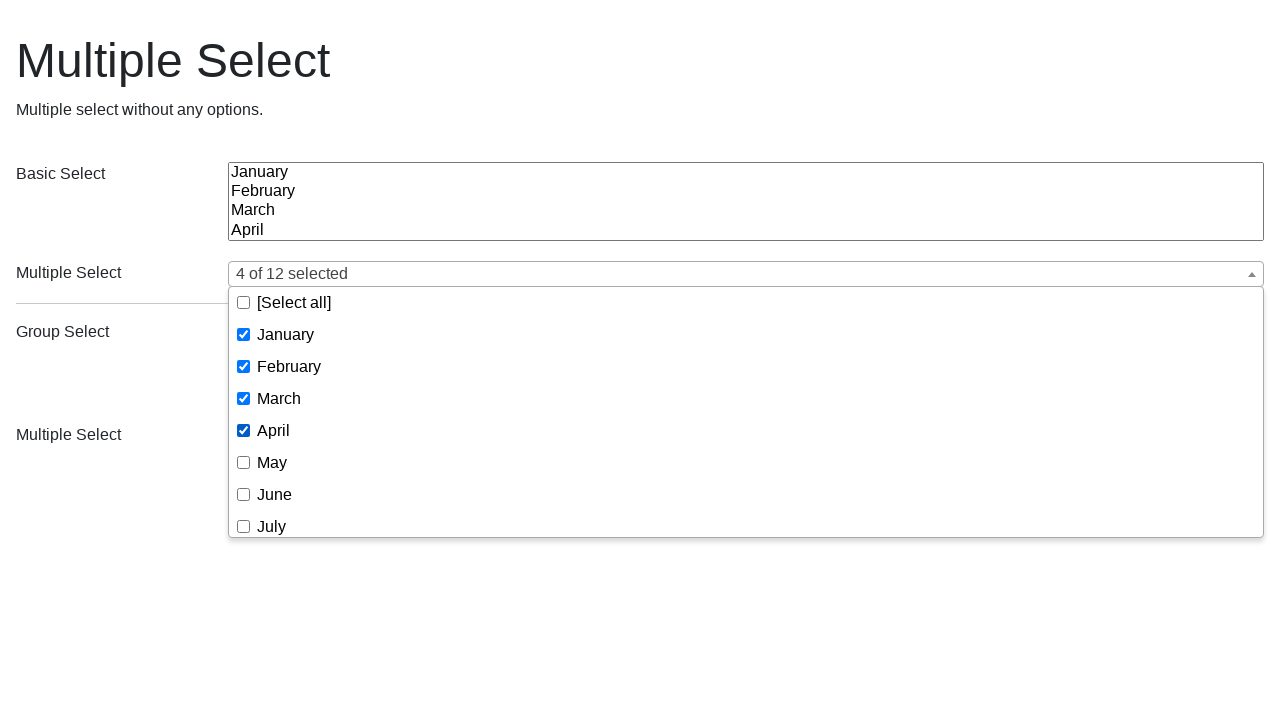

Unchecked January checkbox at (244, 334) on xpath=//span[text()='January']/parent::label//input[@data-name='selectItem']
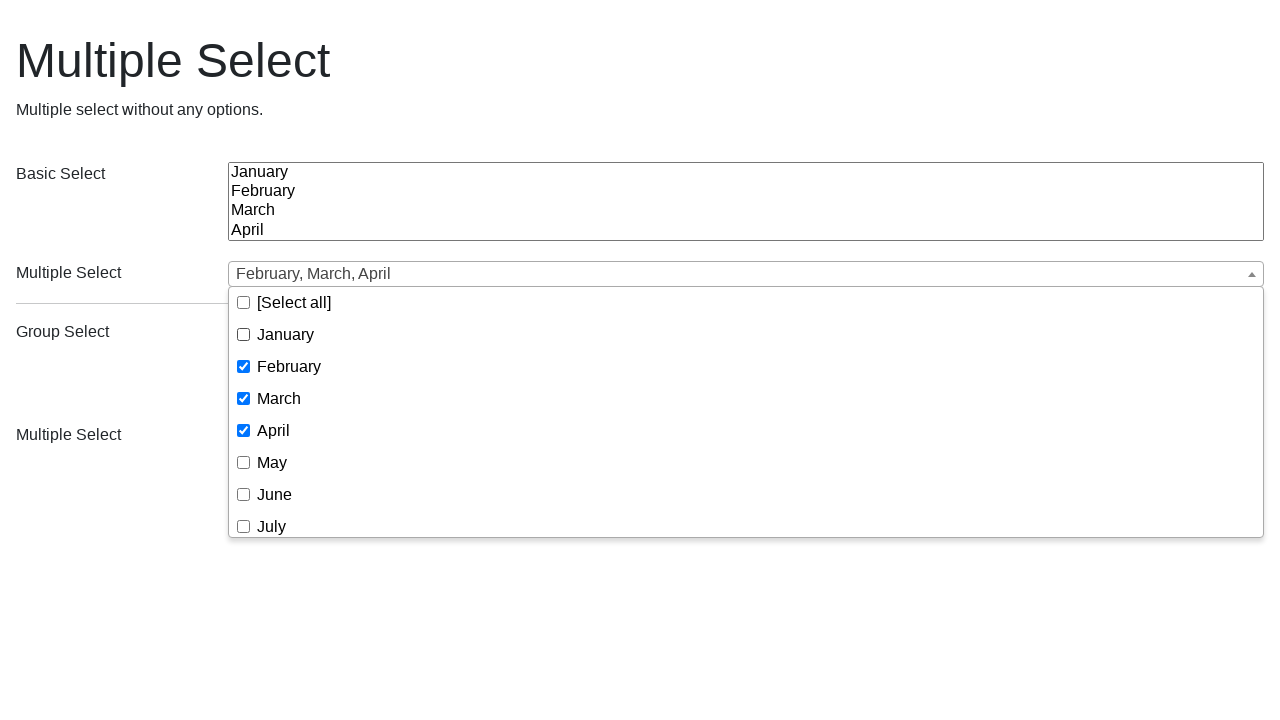

Closed dropdown after selecting February, March, April and unchecking January at (746, 274) on //span[text()='January']/parent::label/parent::li/parent::ul/parent::div/precedi
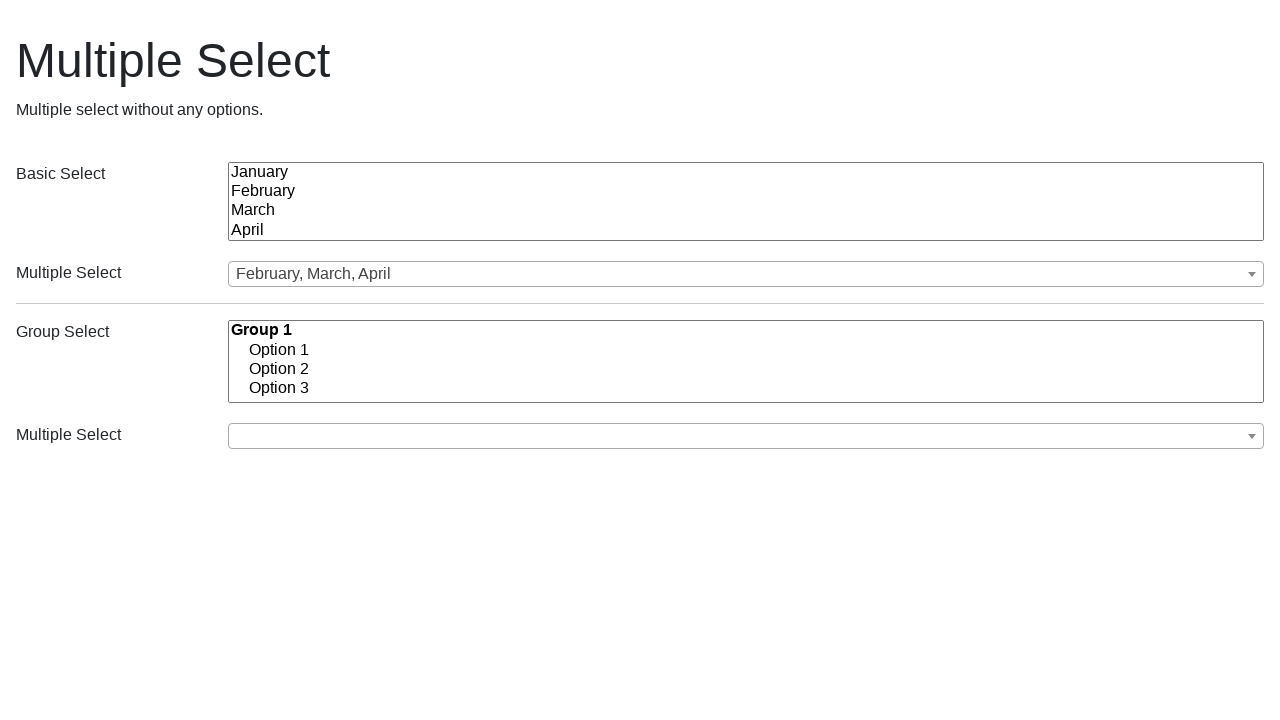

Waited 500ms for dropdown animation
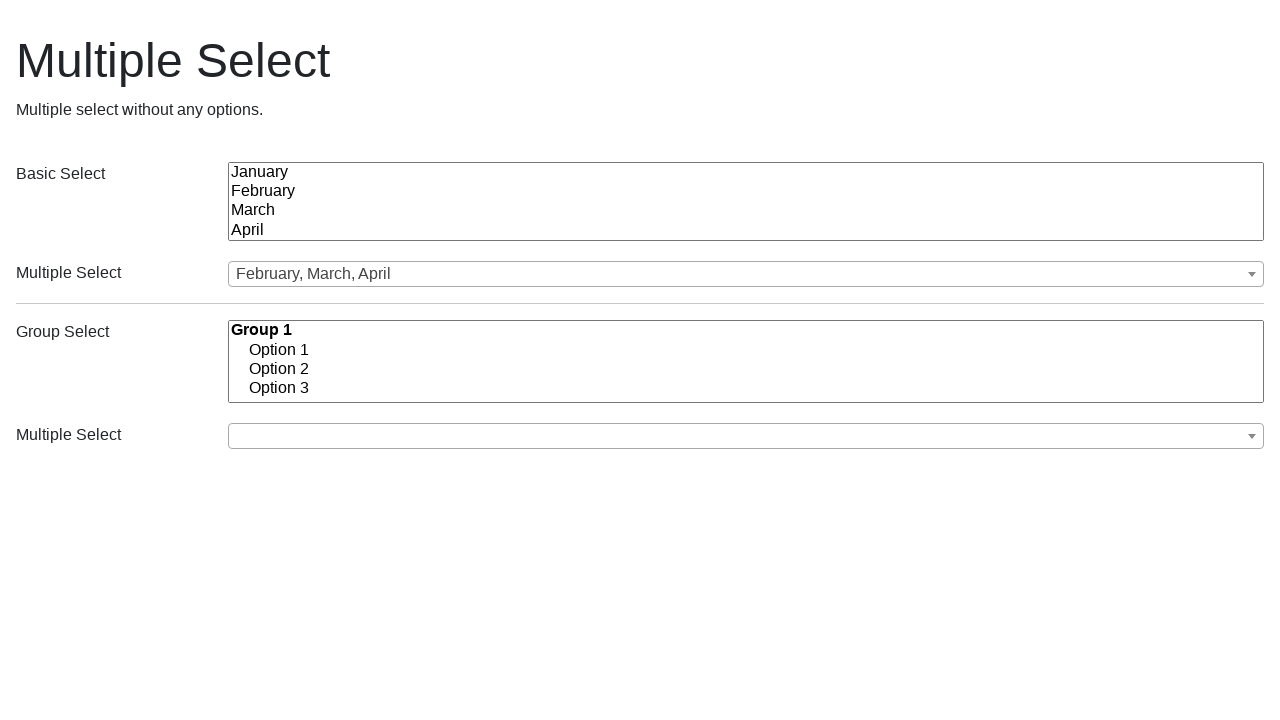

Reloaded page to test Select All functionality
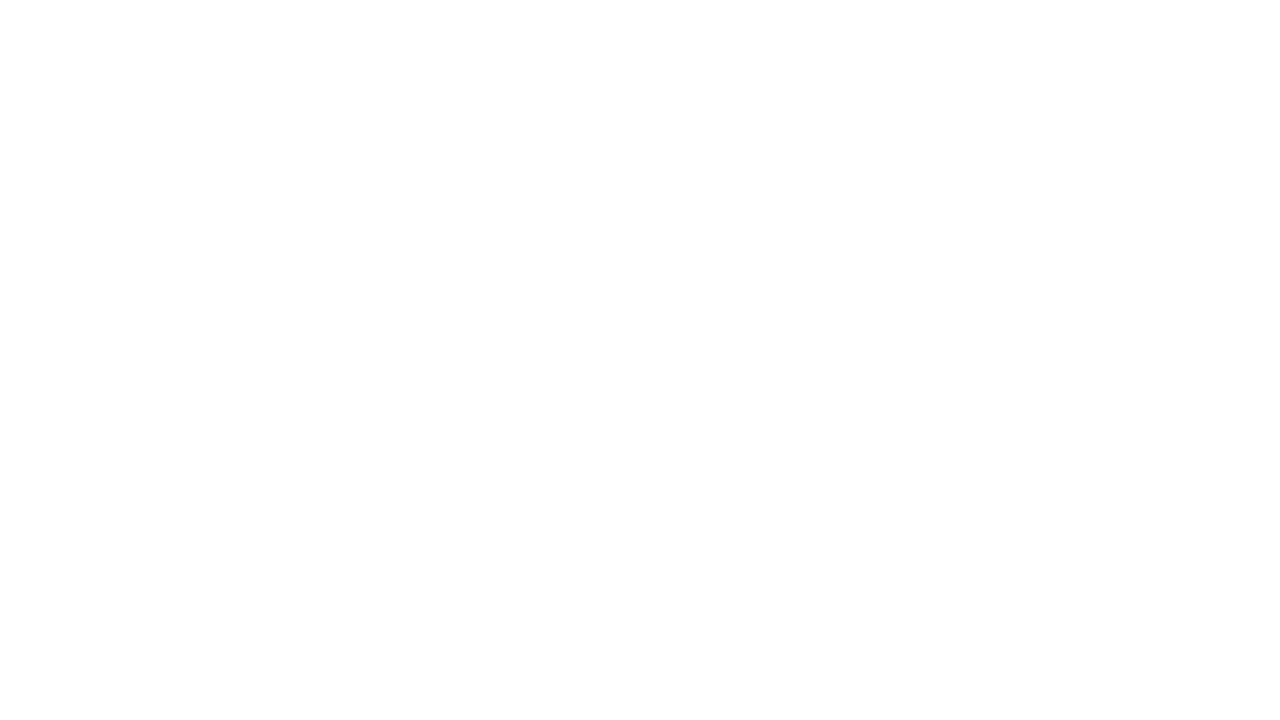

Waited 1000ms for page to fully load after refresh
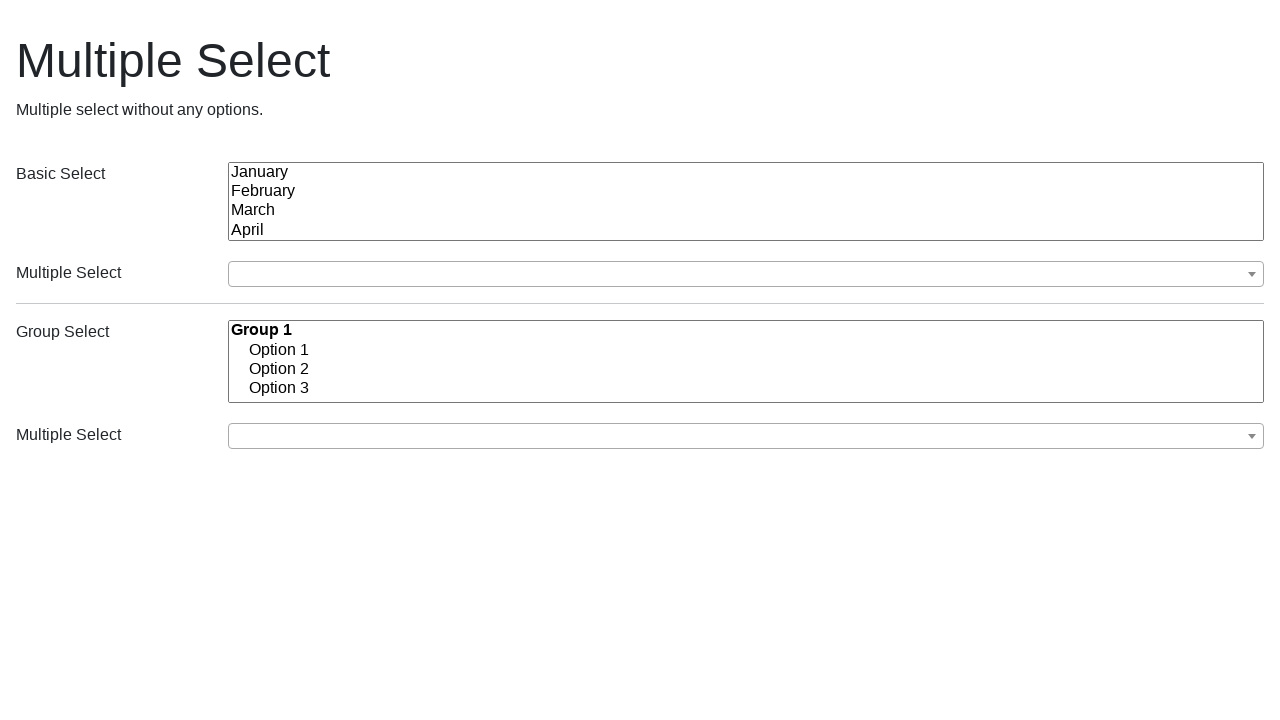

Opened dropdown to access Select All option at (746, 274) on //span[text()='January']/parent::label/parent::li/parent::ul/parent::div/precedi
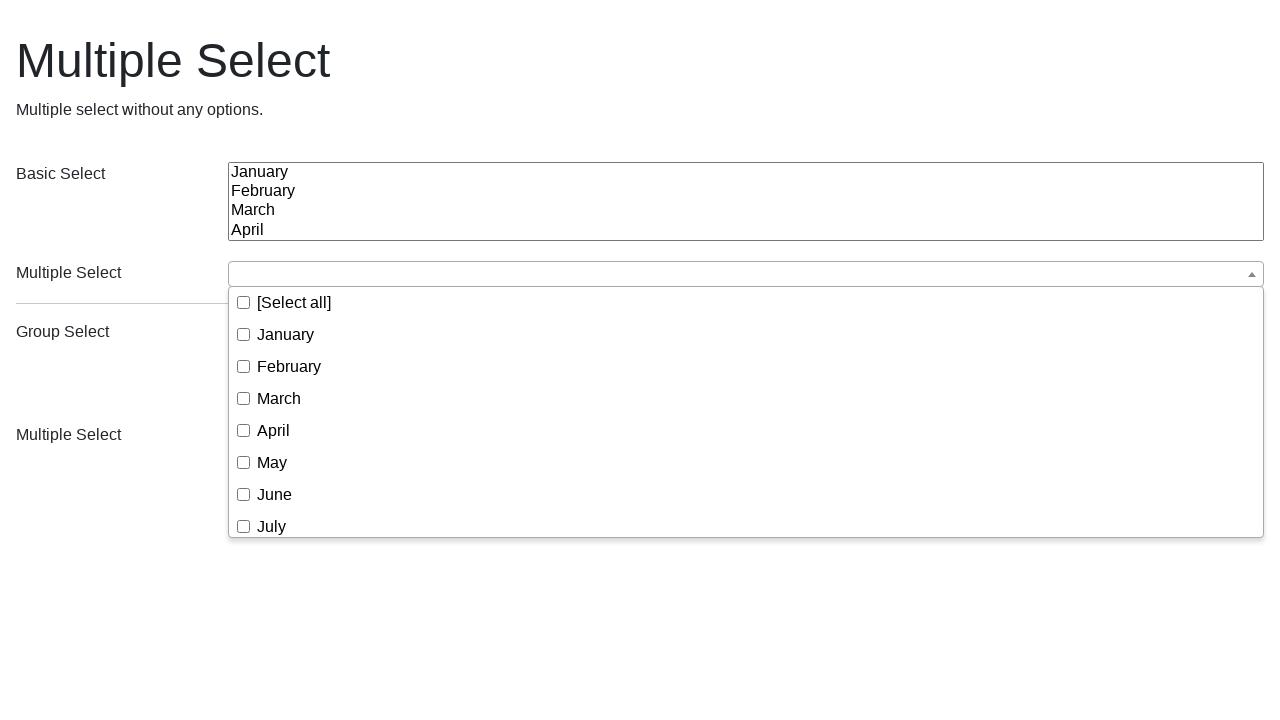

Waited for Select All checkbox to load
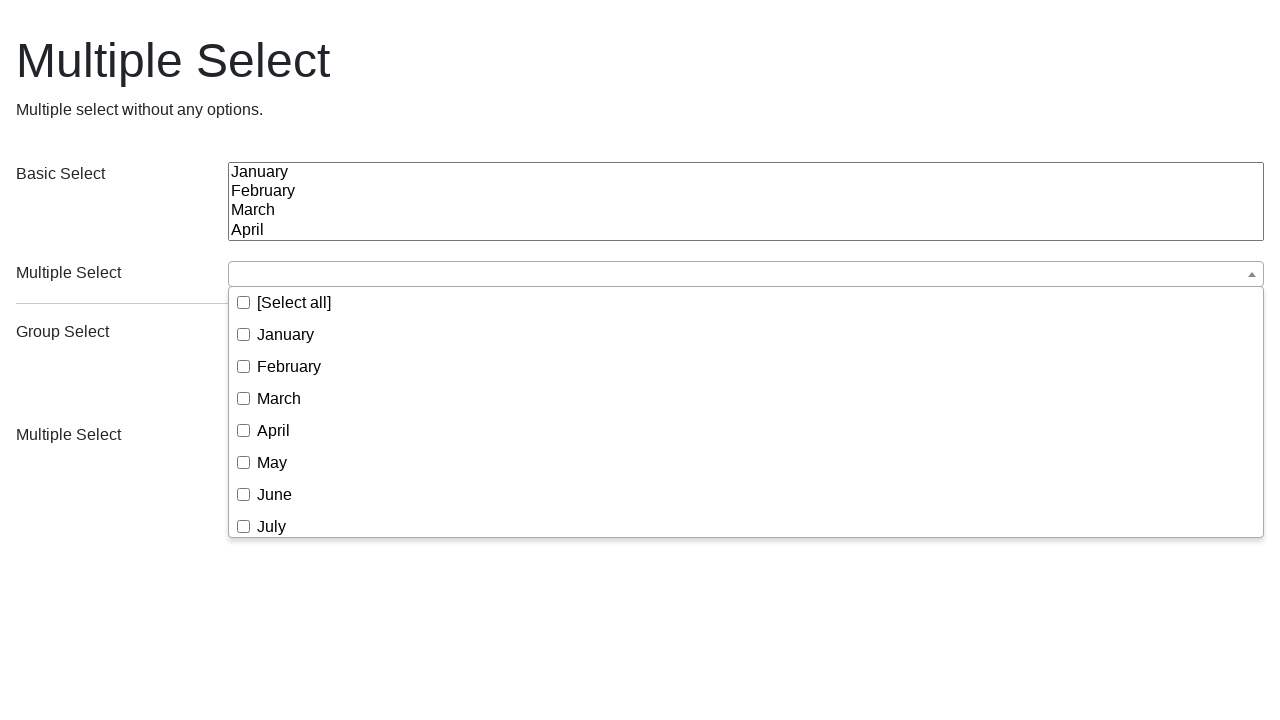

Clicked Select All checkbox to select all months at (244, 302) on xpath=//span[text()='January']/parent::label/parent::li/parent::ul//input[@data-
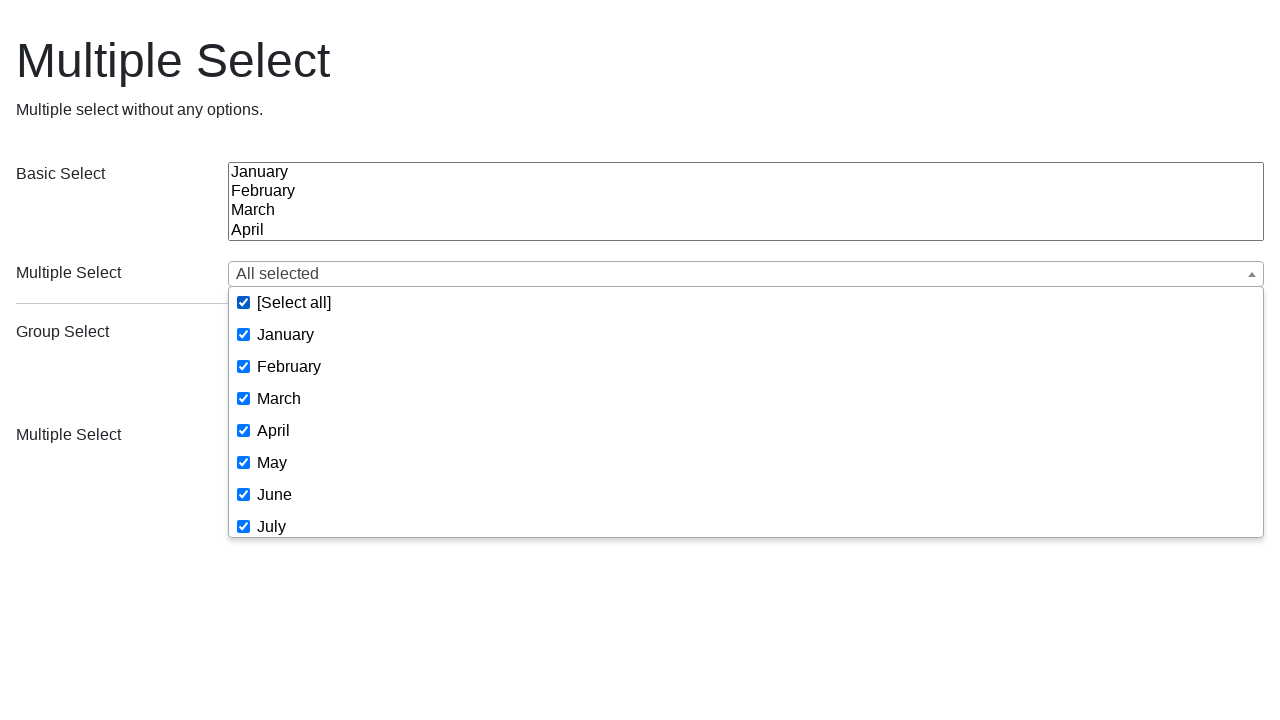

Closed dropdown after selecting all months at (746, 274) on //span[text()='January']/parent::label/parent::li/parent::ul/parent::div/precedi
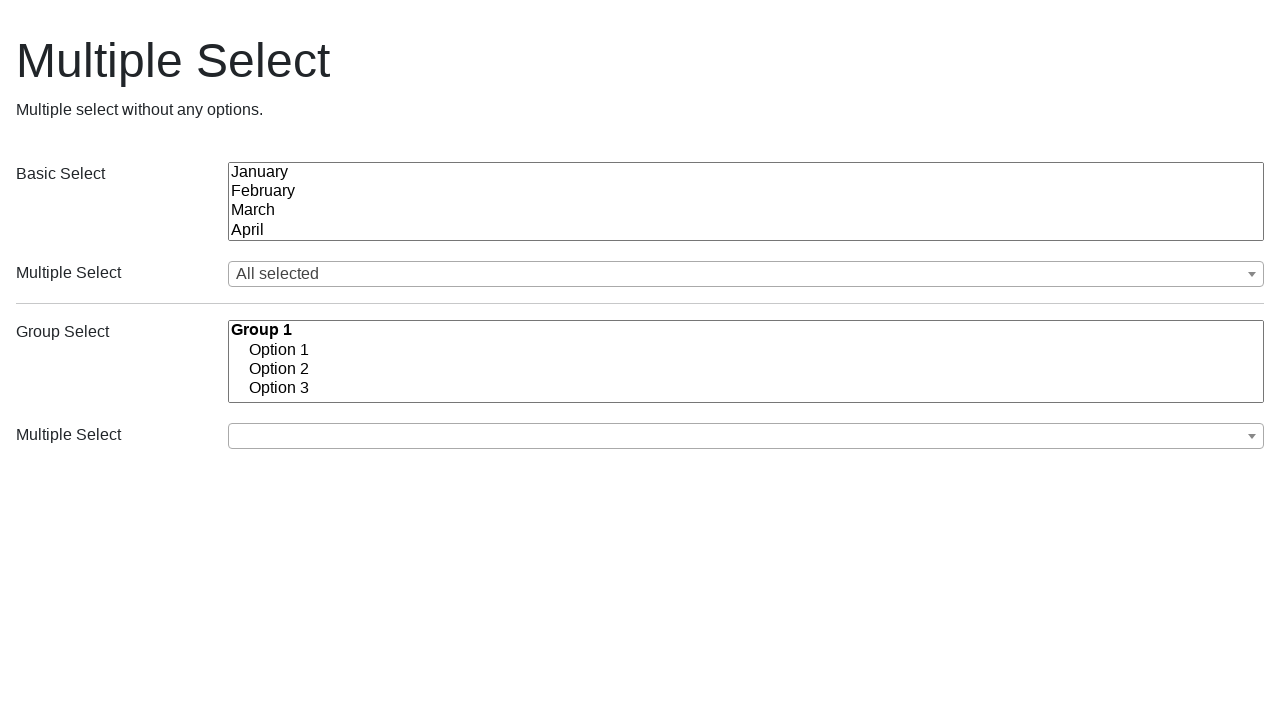

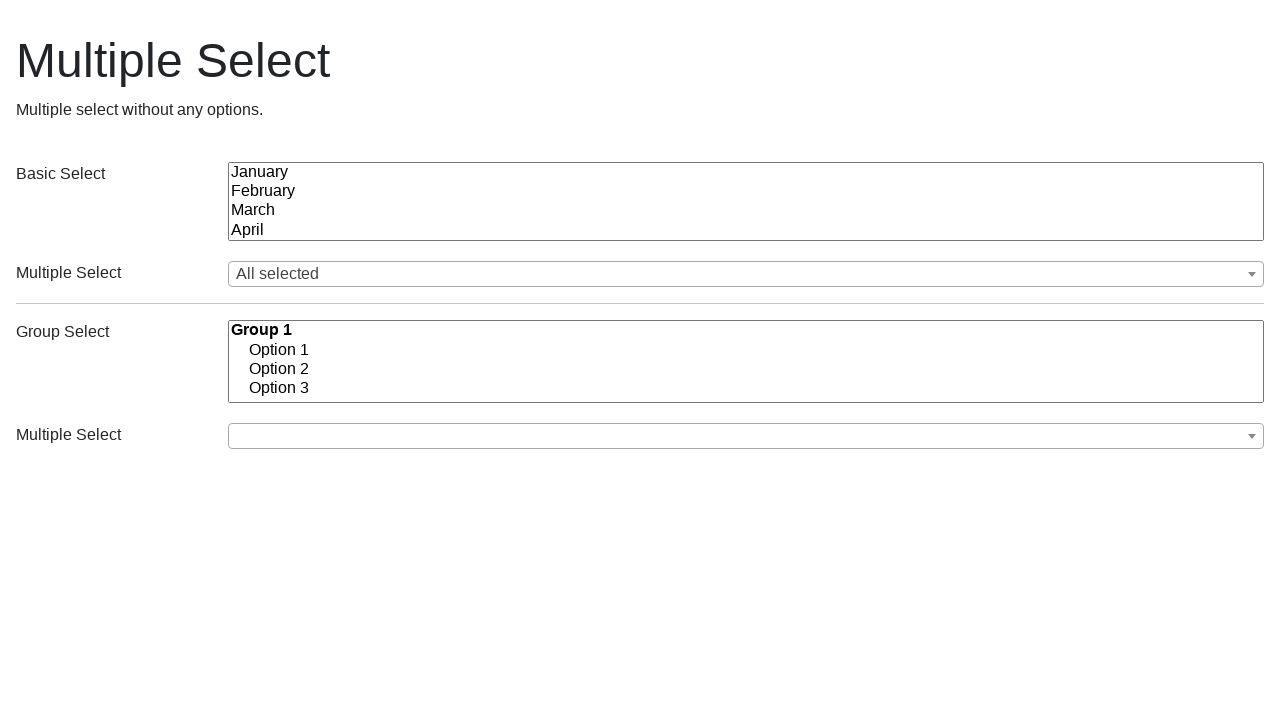